Tests the add/remove elements functionality by clicking the Add Element button 5 times and verifying that 5 Delete buttons are created

Starting URL: http://the-internet.herokuapp.com/add_remove_elements/

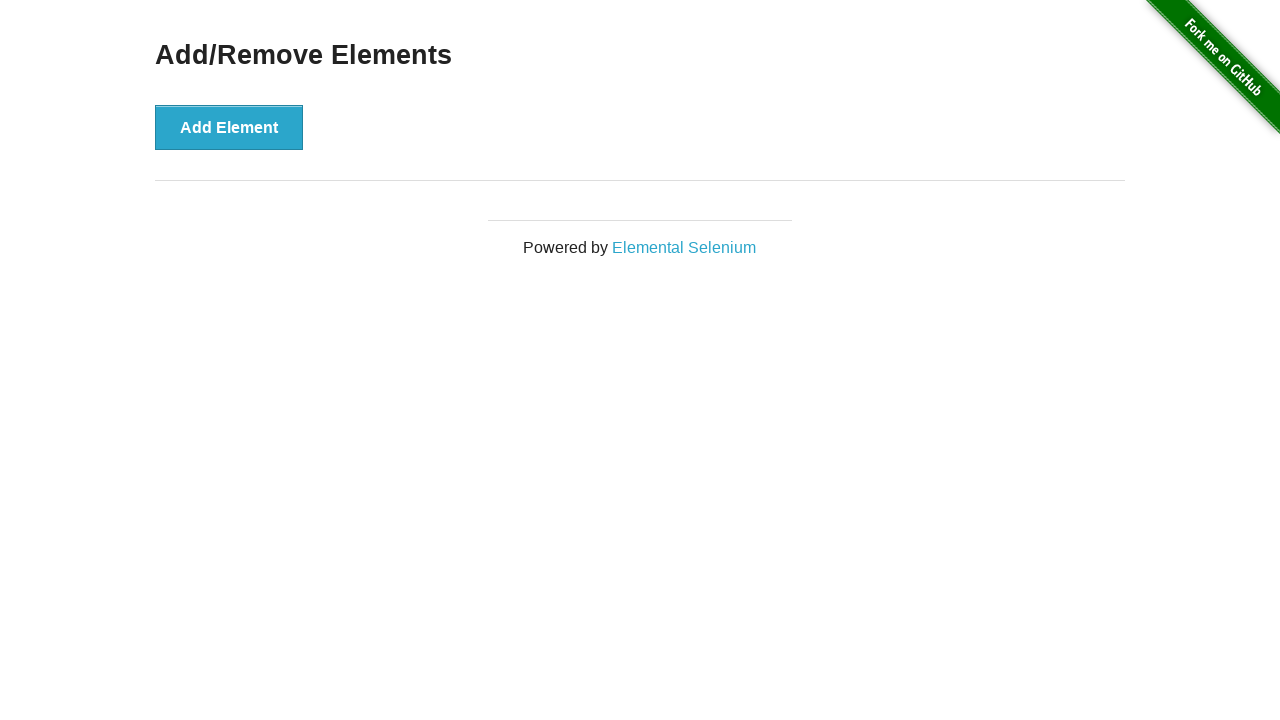

Navigated to add/remove elements page
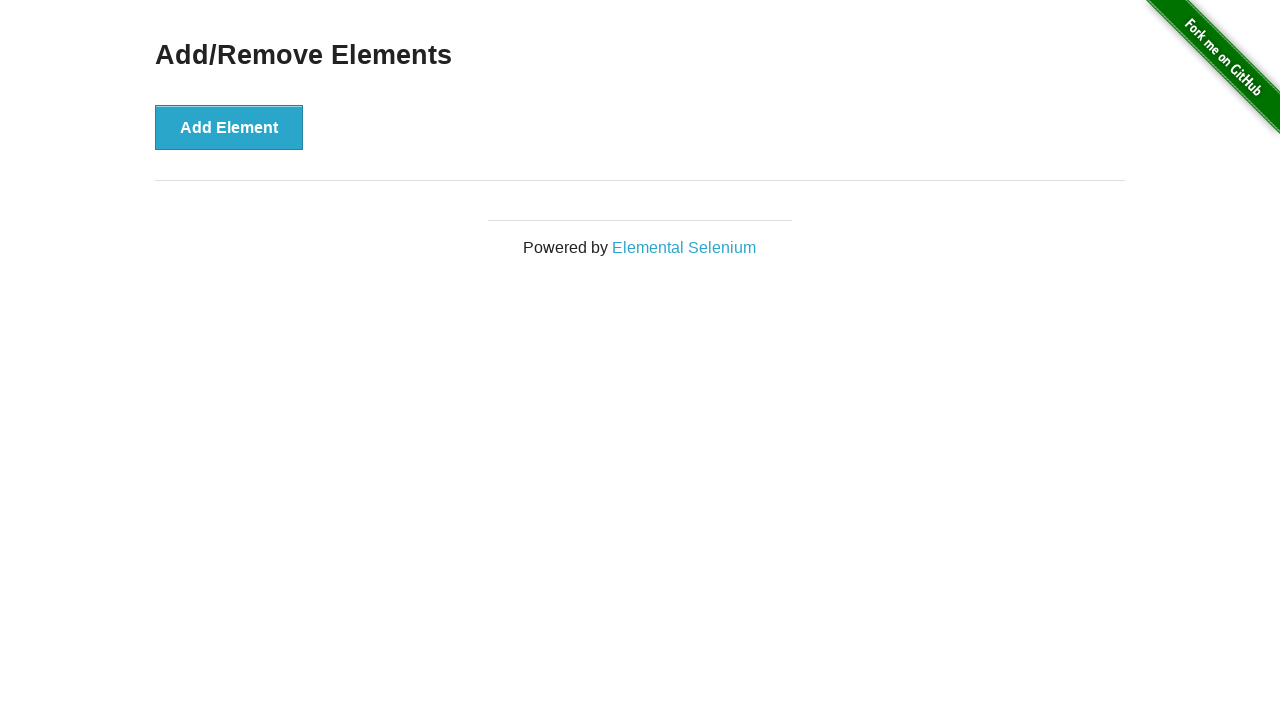

Clicked Add Element button (click 1 of 5) at (229, 127) on button:has-text('Add Element')
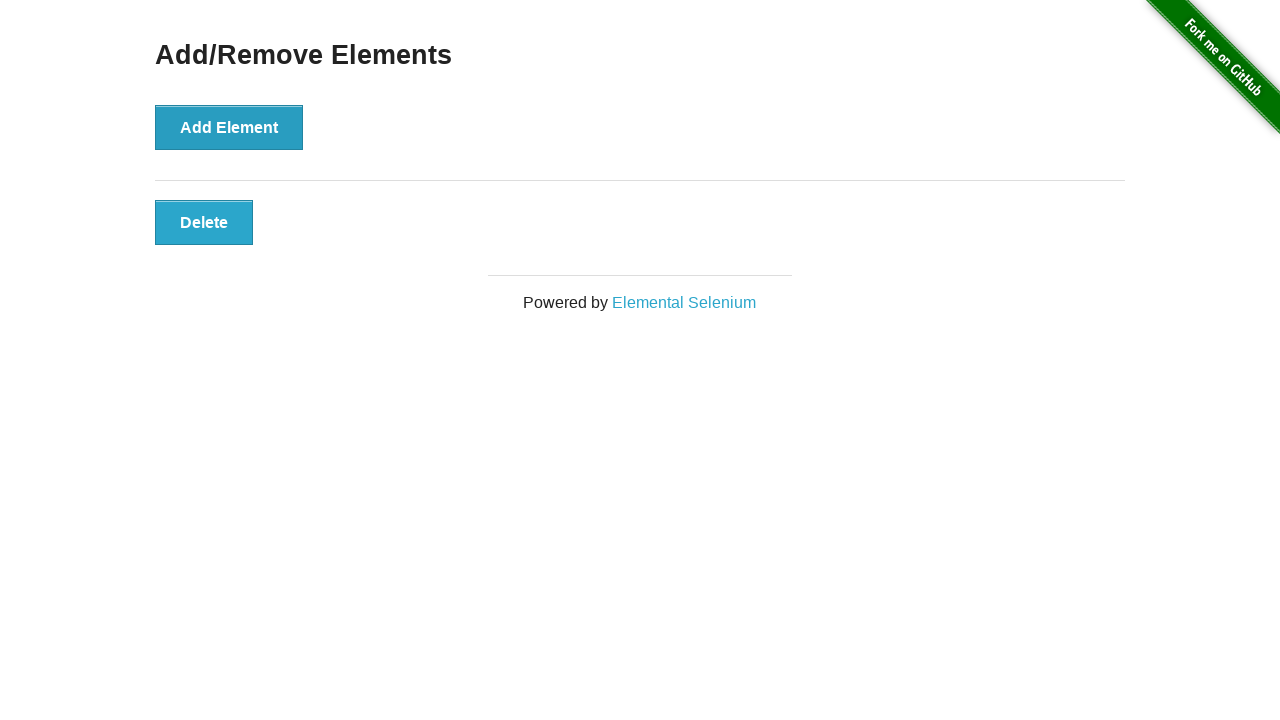

Clicked Add Element button (click 2 of 5) at (229, 127) on button:has-text('Add Element')
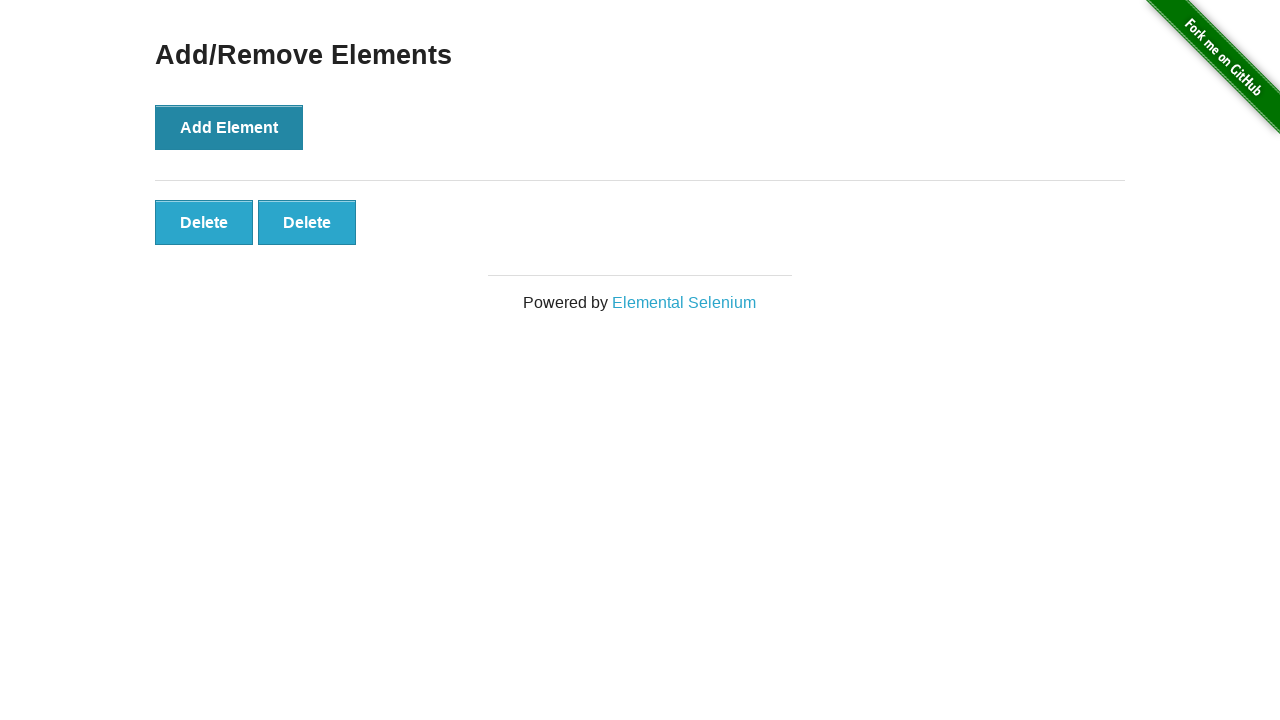

Clicked Add Element button (click 3 of 5) at (229, 127) on button:has-text('Add Element')
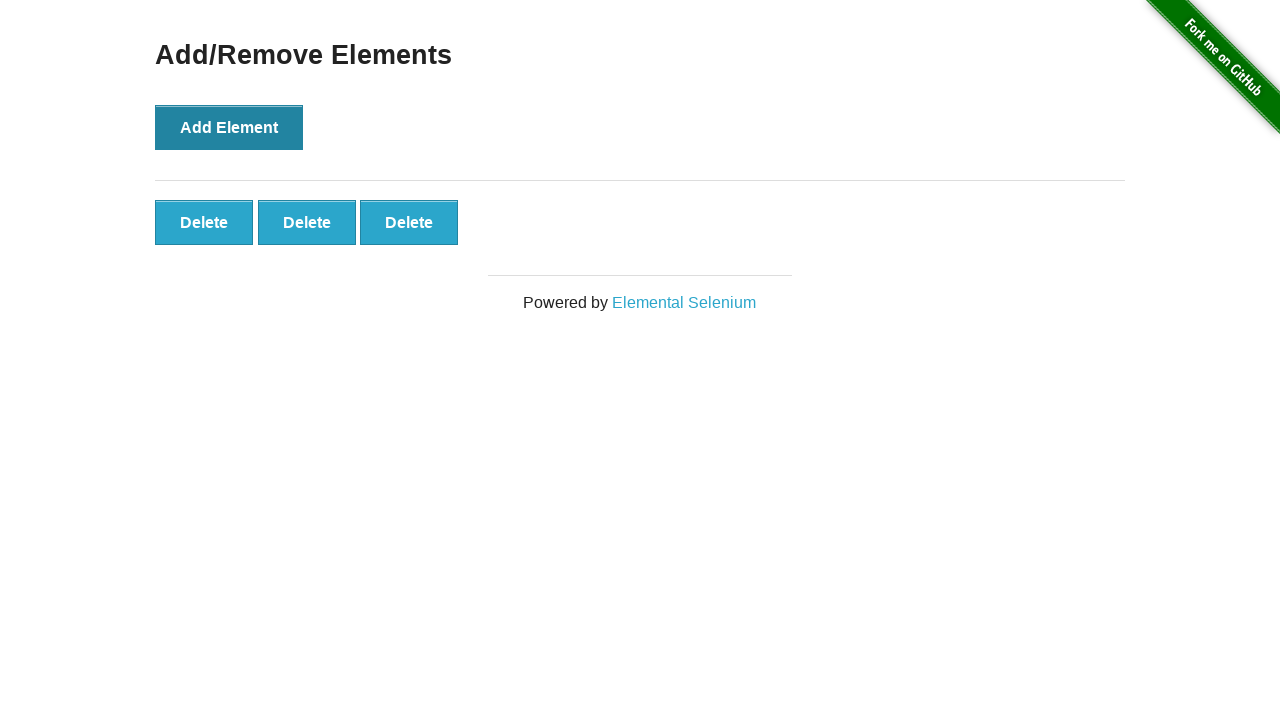

Clicked Add Element button (click 4 of 5) at (229, 127) on button:has-text('Add Element')
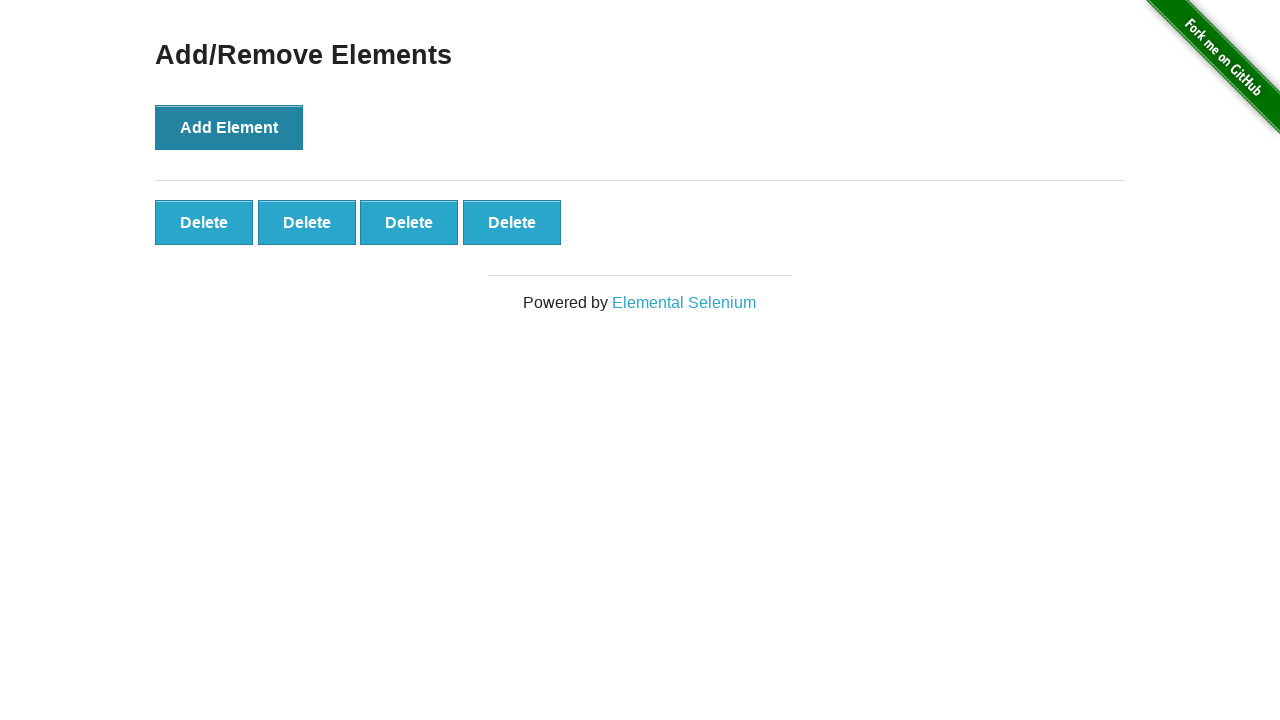

Clicked Add Element button (click 5 of 5) at (229, 127) on button:has-text('Add Element')
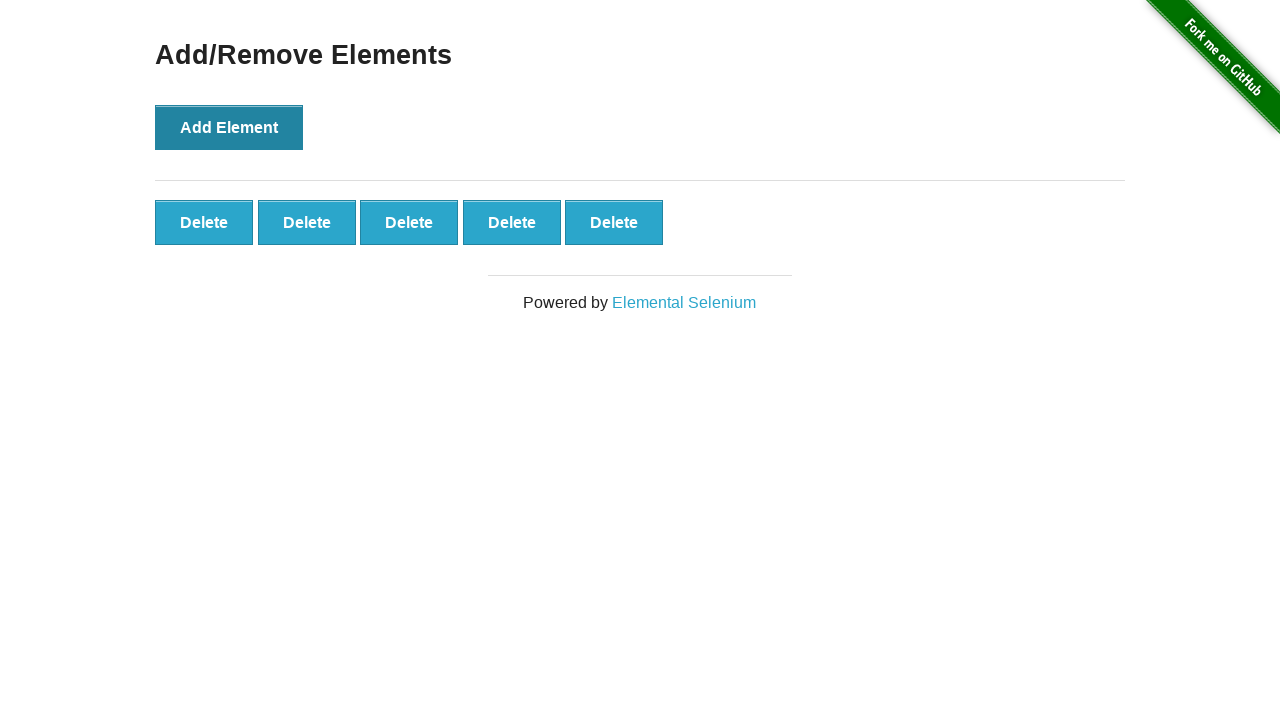

Located all Delete buttons in the elements container
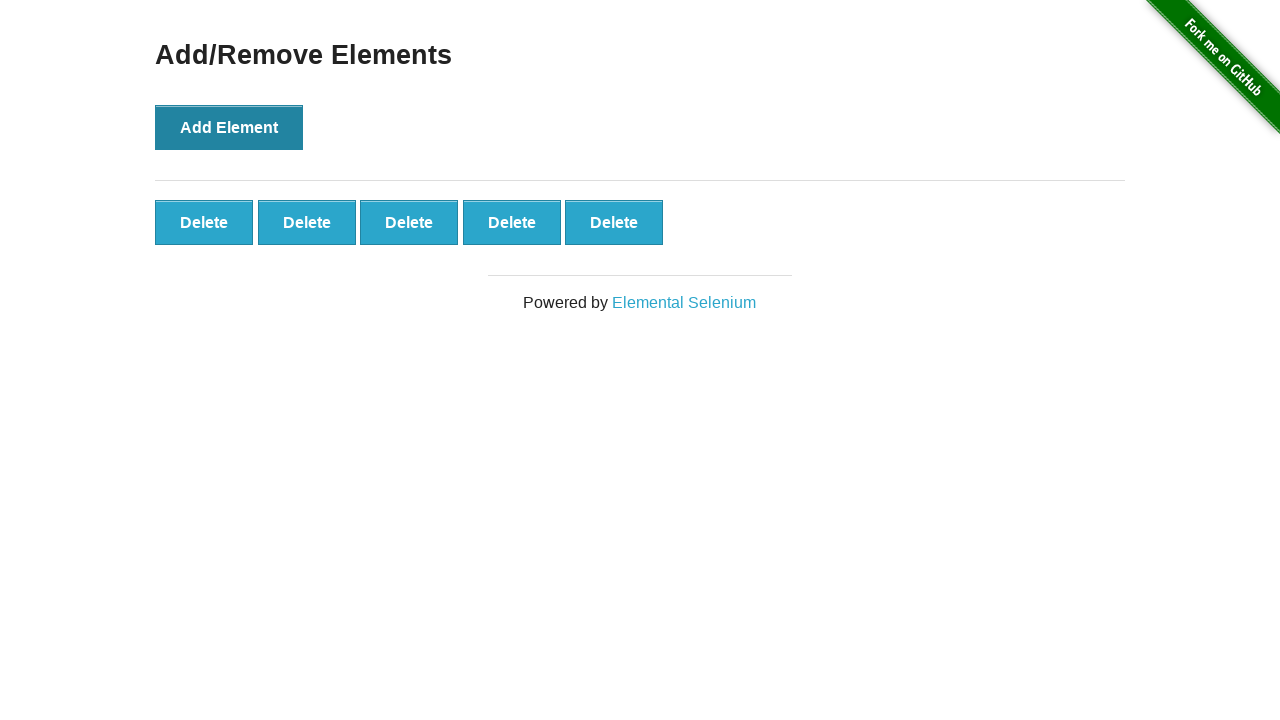

Verified that exactly 5 Delete buttons were created
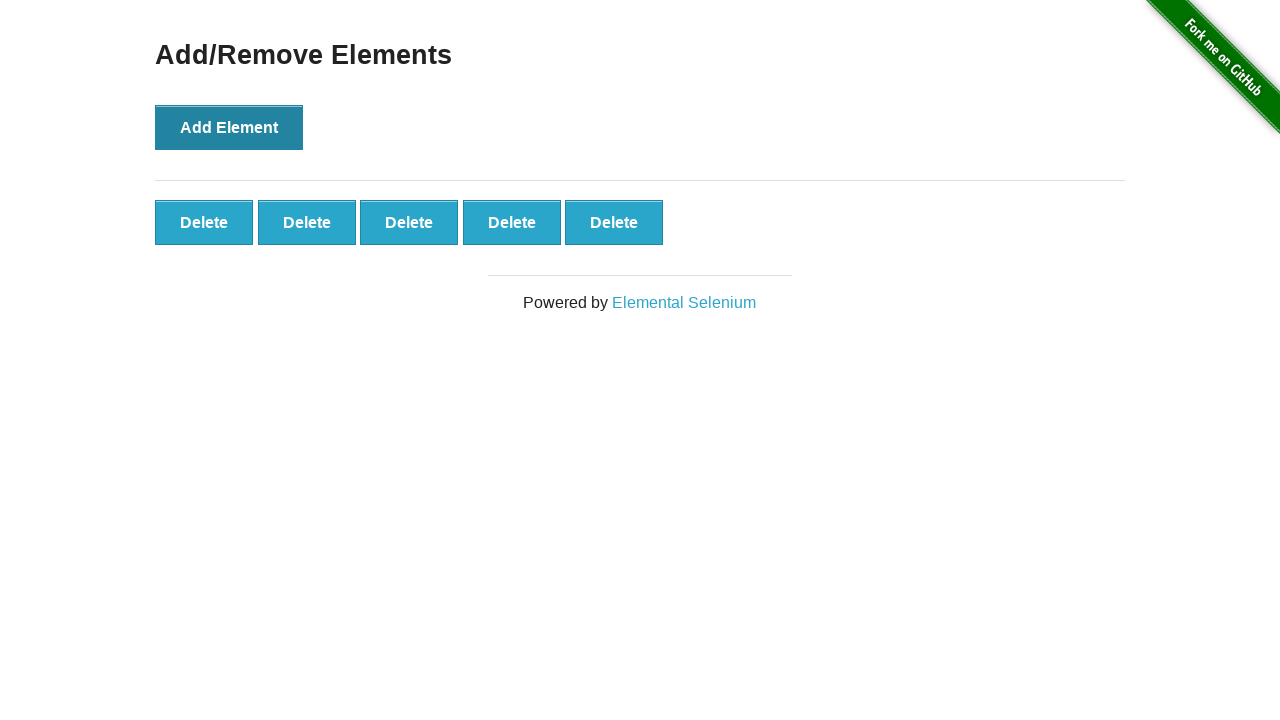

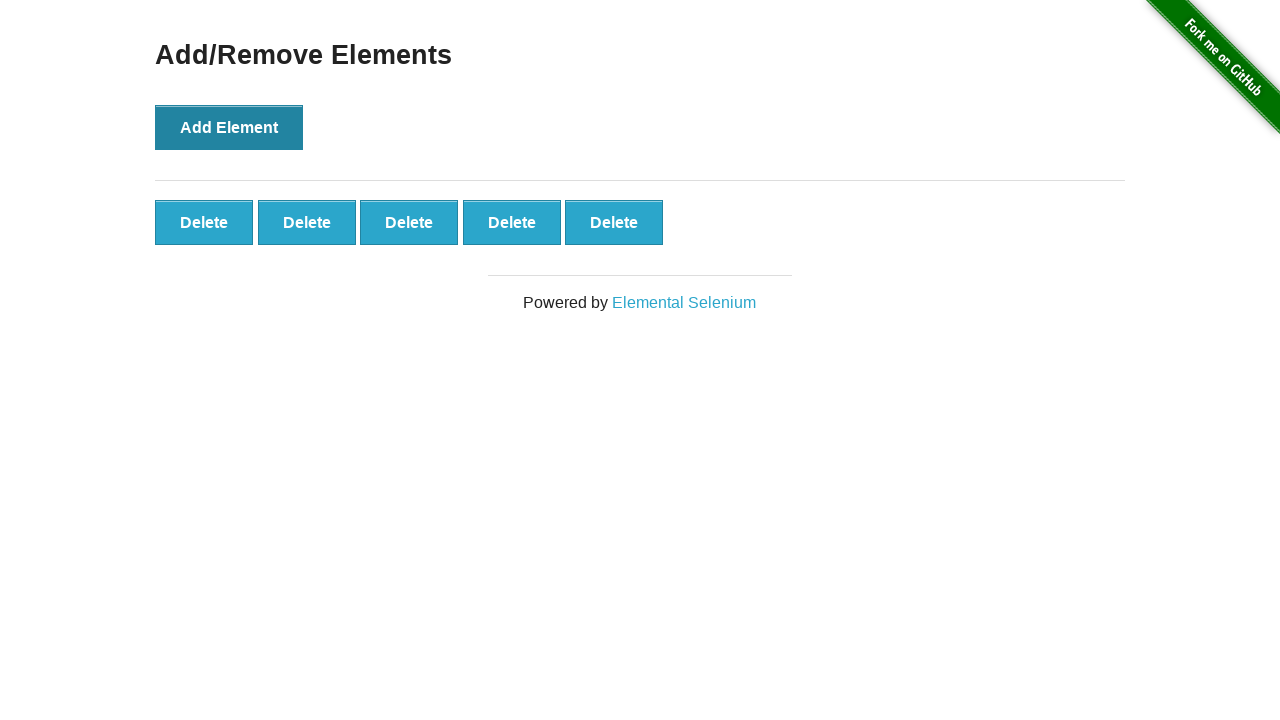